Tests simple JavaScript alert by clicking button to trigger alert and accepting it

Starting URL: https://the-internet.herokuapp.com/javascript_alerts

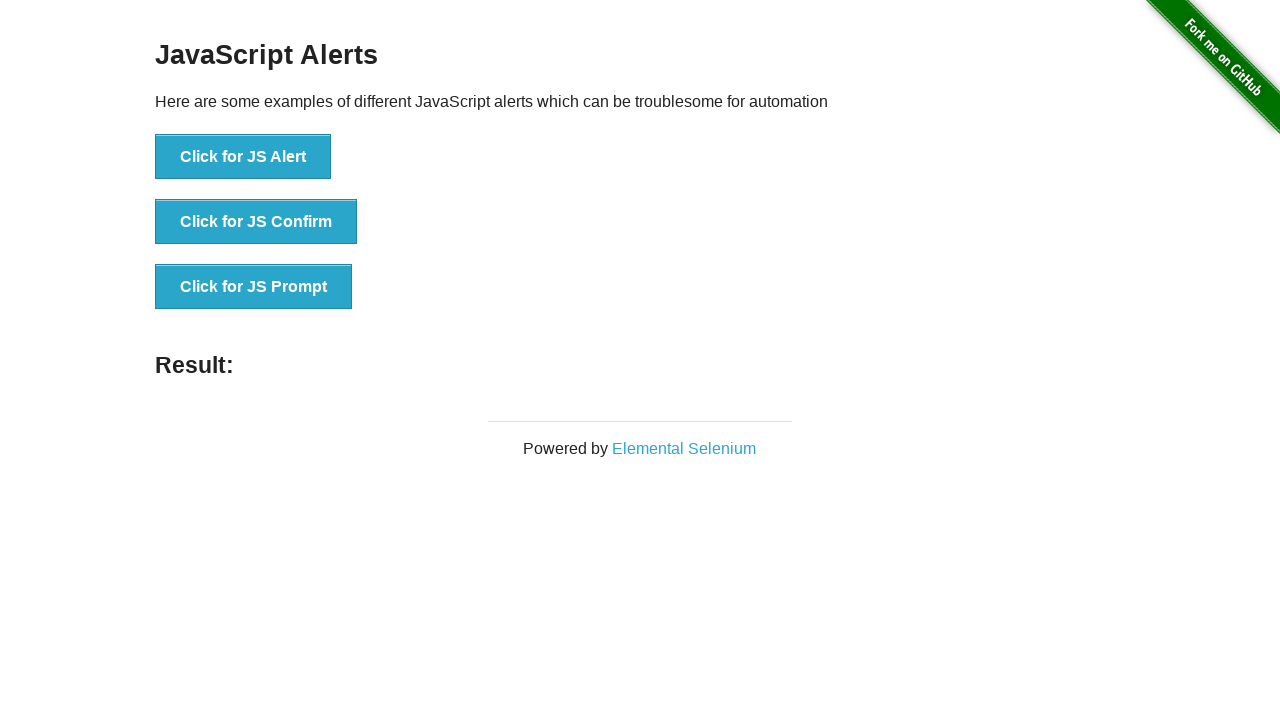

Clicked button to trigger JavaScript alert at (243, 157) on xpath=//button[@onclick='jsAlert()']
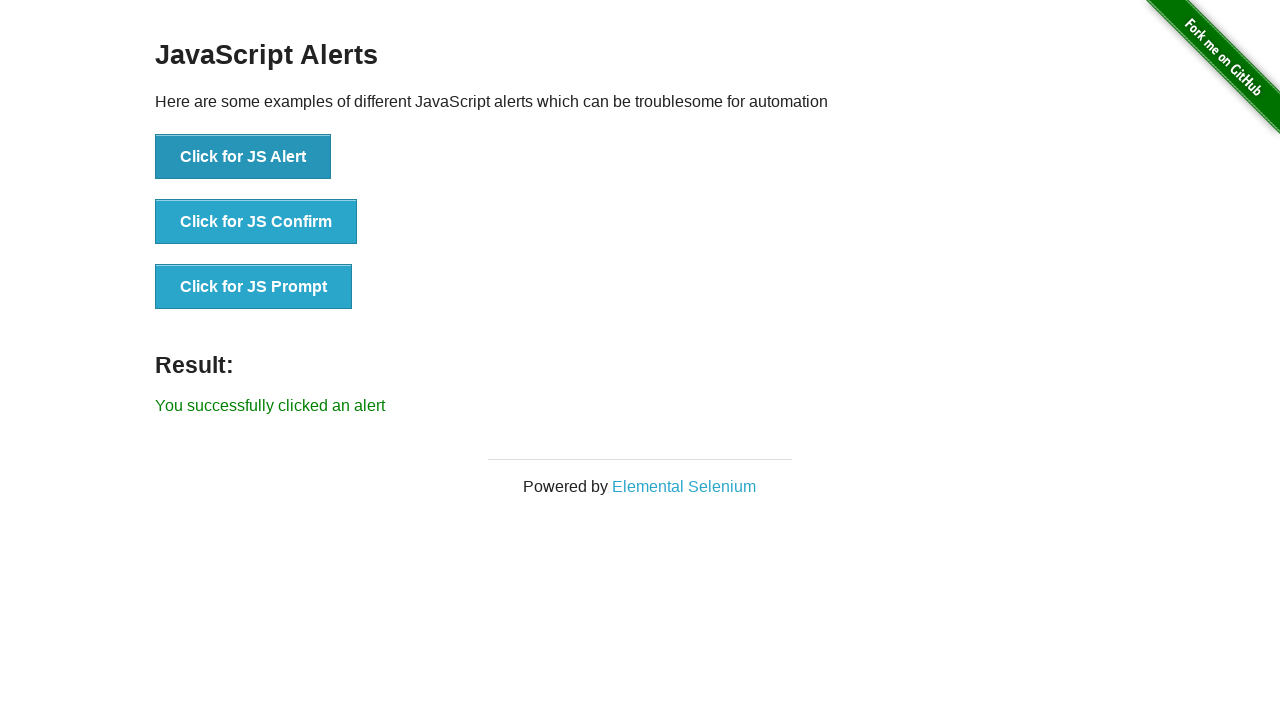

Set up dialog handler to accept alert
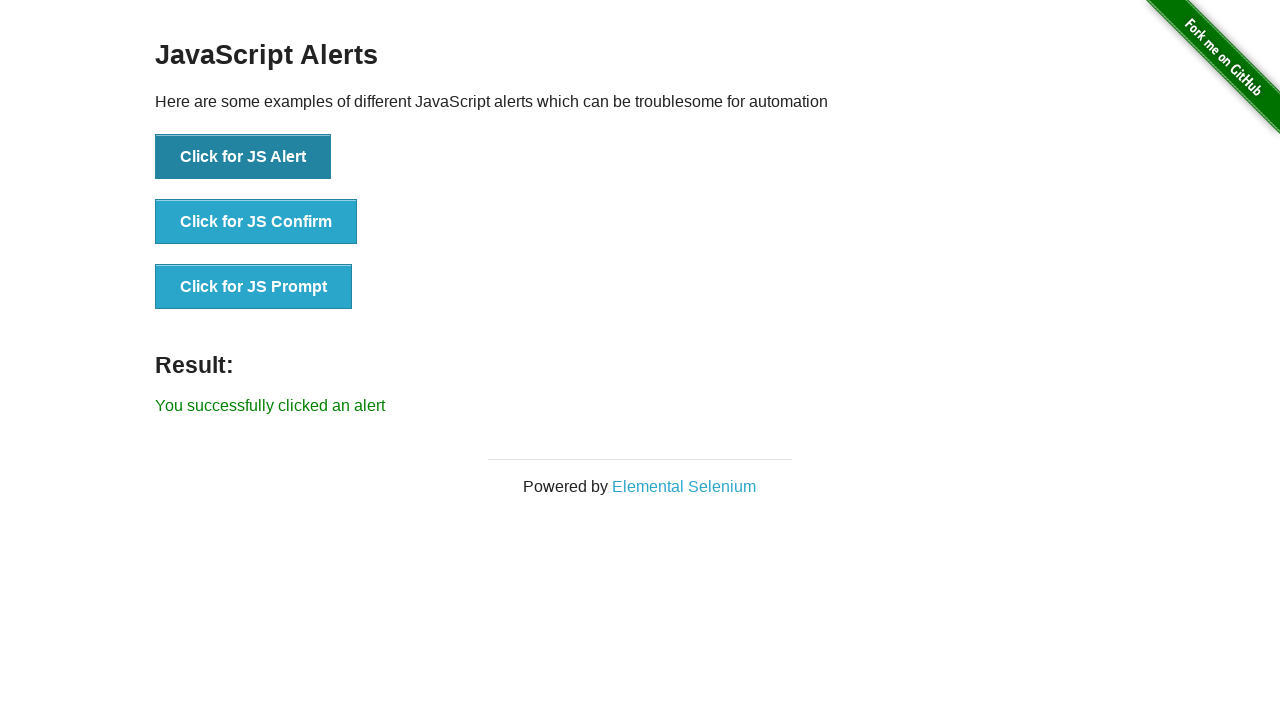

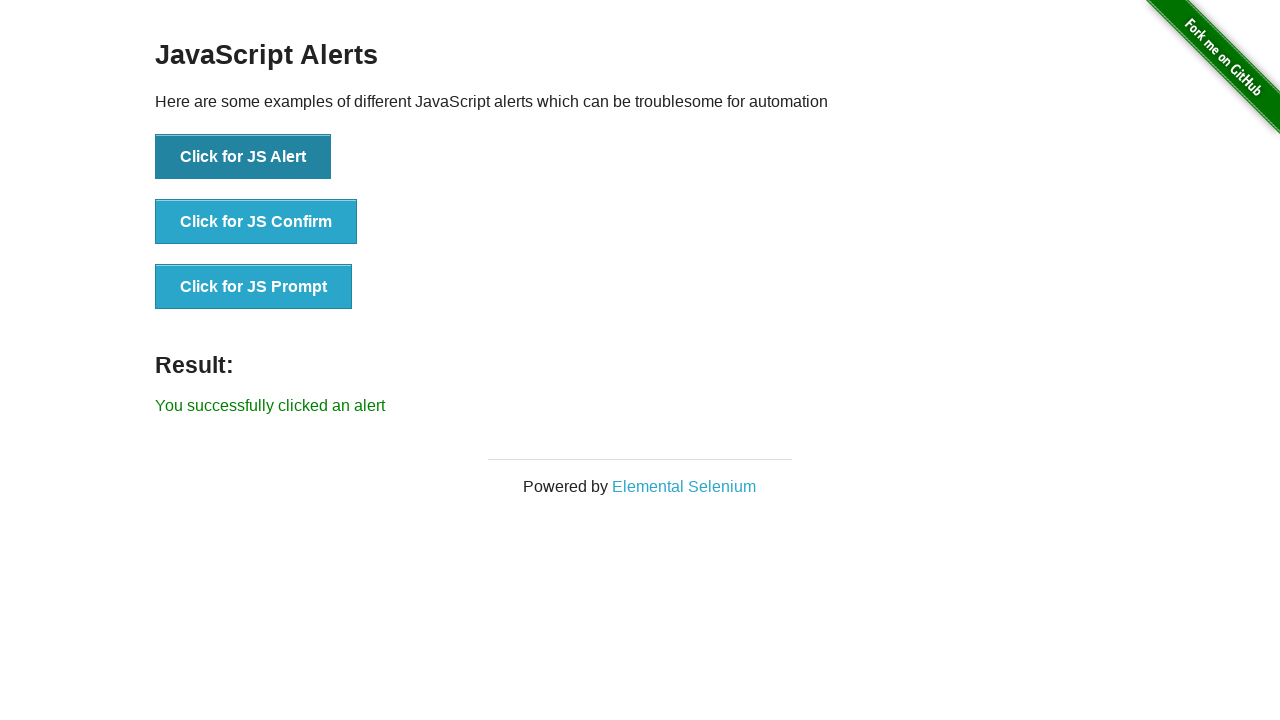